Tests dynamic dropdown functionality on a flight booking practice page by selecting origin station (Chennai/MAA) and destination station (Hyderabad/HYD) from dropdown menus.

Starting URL: https://rahulshettyacademy.com/dropdownsPractise/

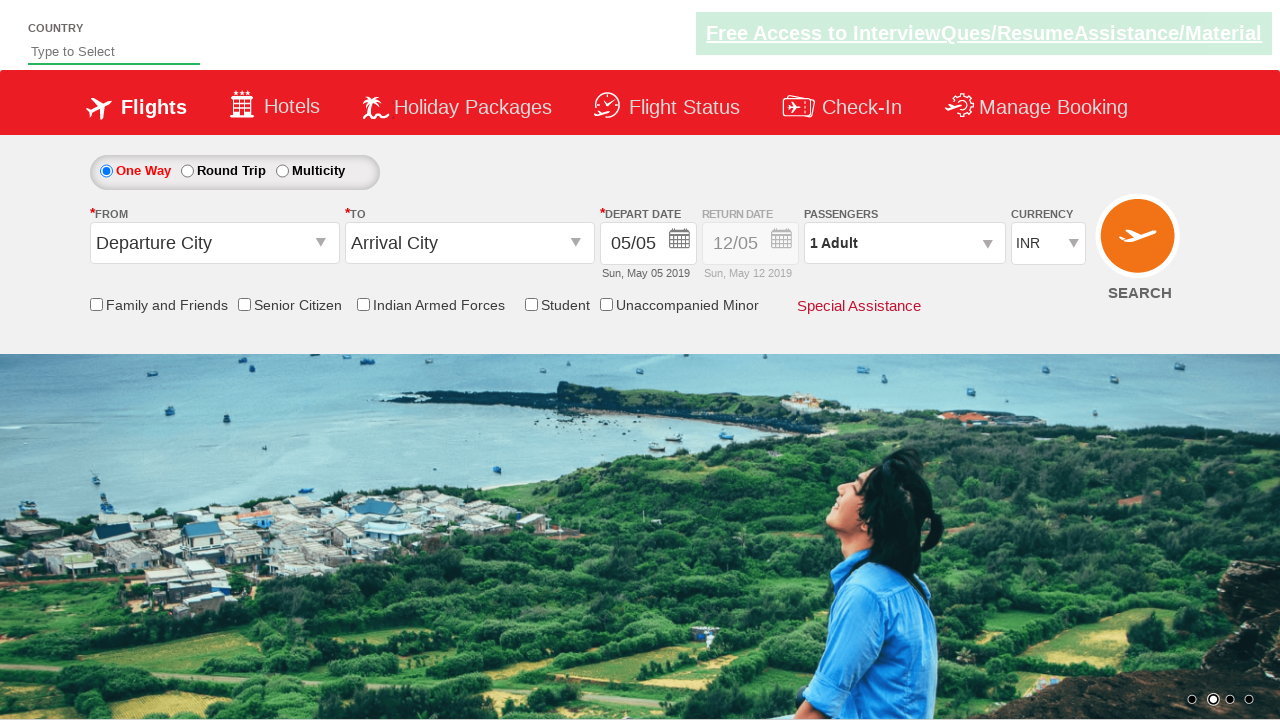

Clicked origin station dropdown to open it at (323, 244) on #ctl00_mainContent_ddl_originStation1_CTXTaction
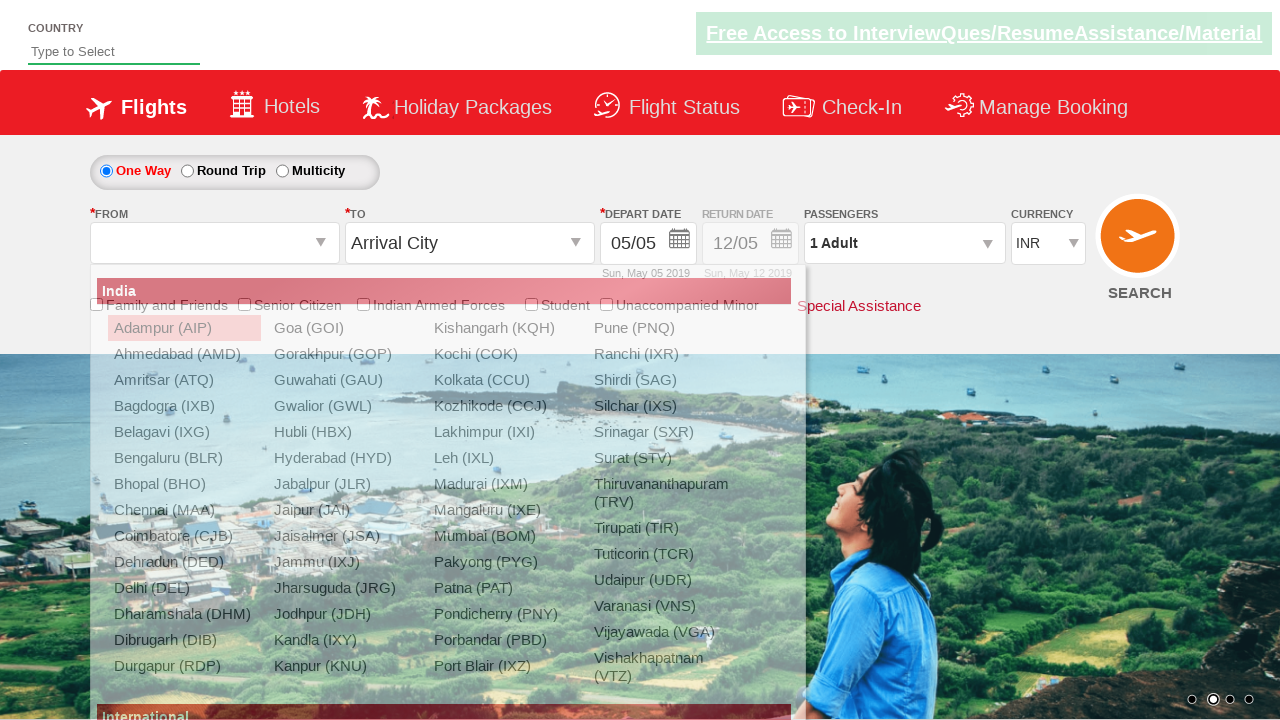

Origin station dropdown options loaded
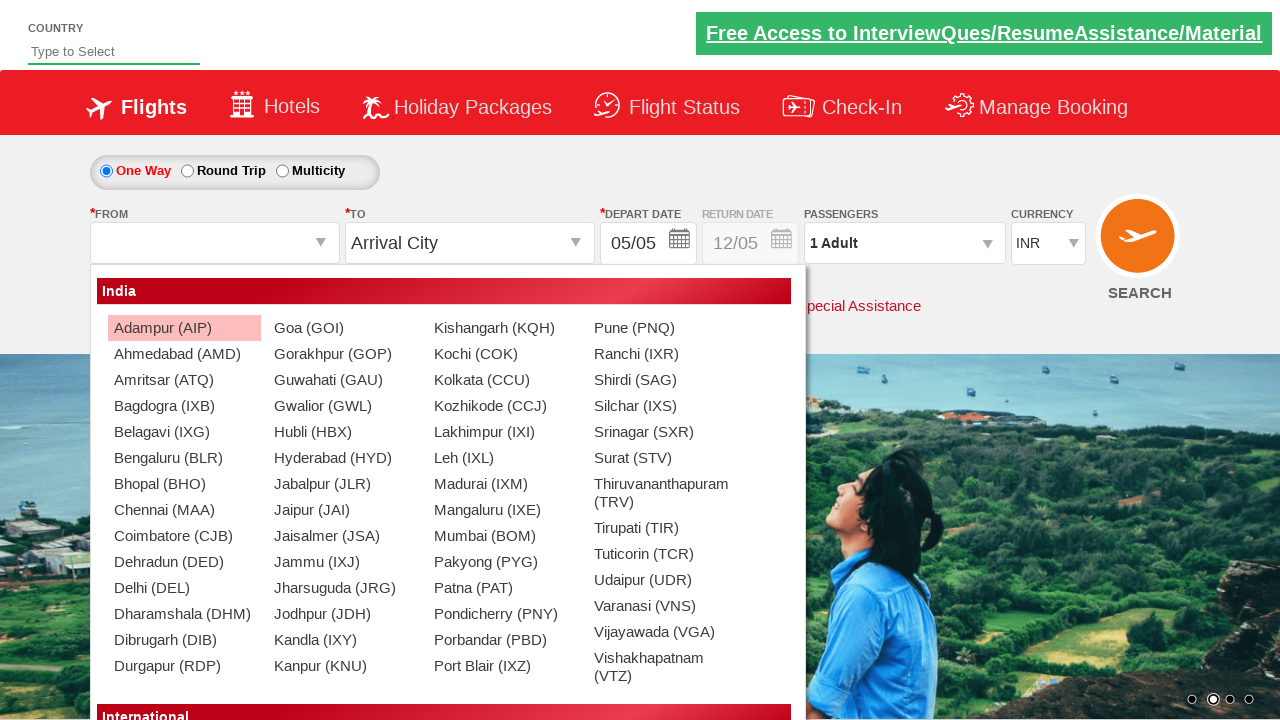

Selected Chennai (MAA) as origin station at (184, 510) on xpath=//div[@id='glsctl00_mainContent_ddl_originStation1_CTNR']//a[@value='MAA']
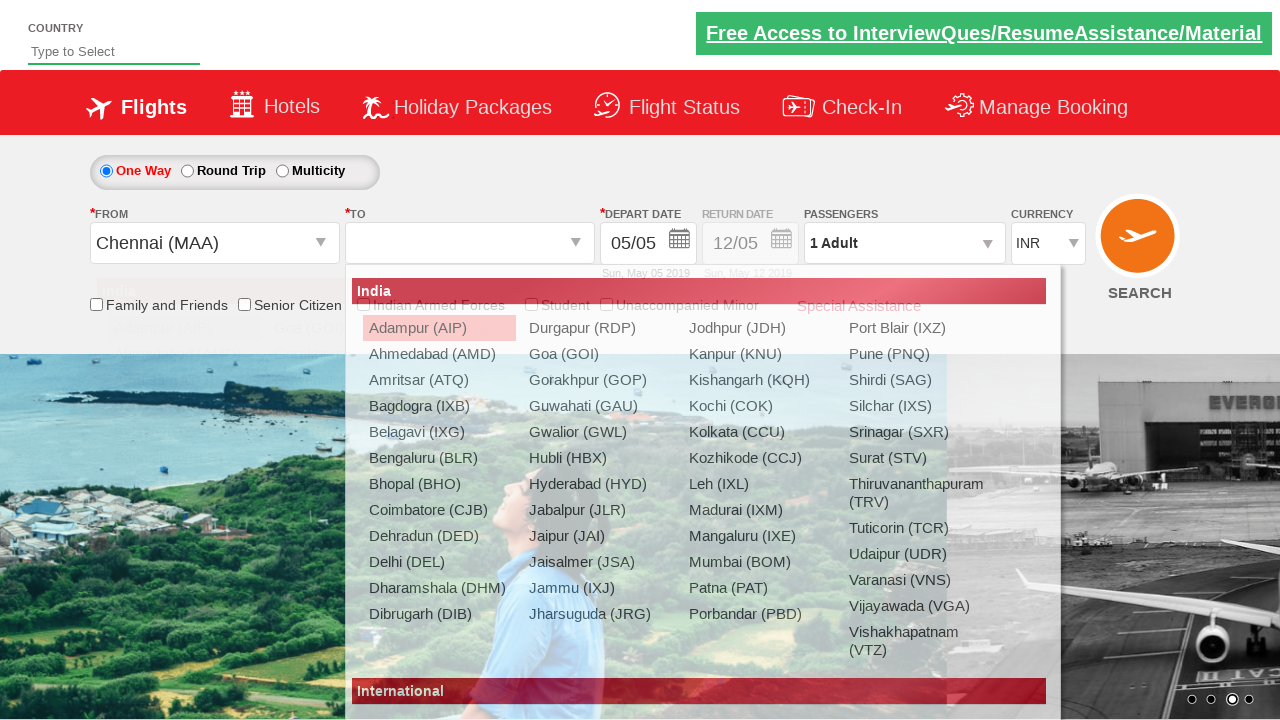

Destination station dropdown options loaded
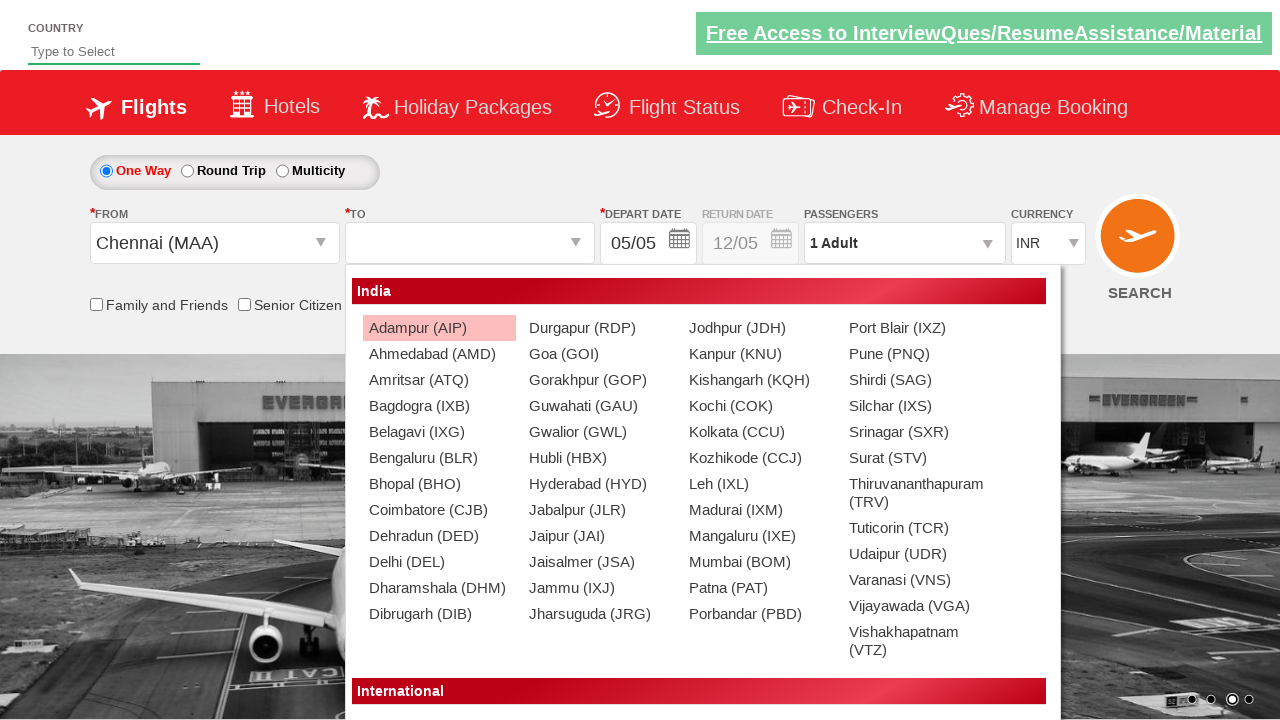

Selected Hyderabad (HYD) as destination station at (599, 484) on xpath=//div[@id='glsctl00_mainContent_ddl_destinationStation1_CTNR']//a[@value='
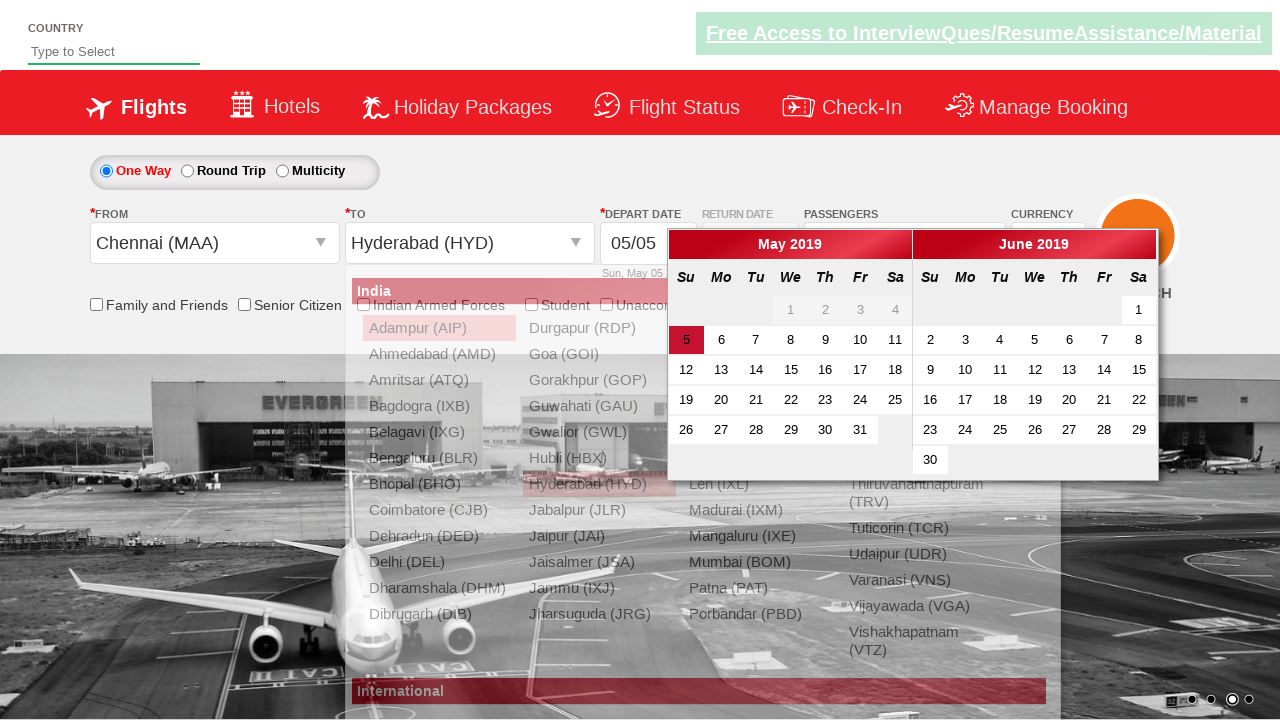

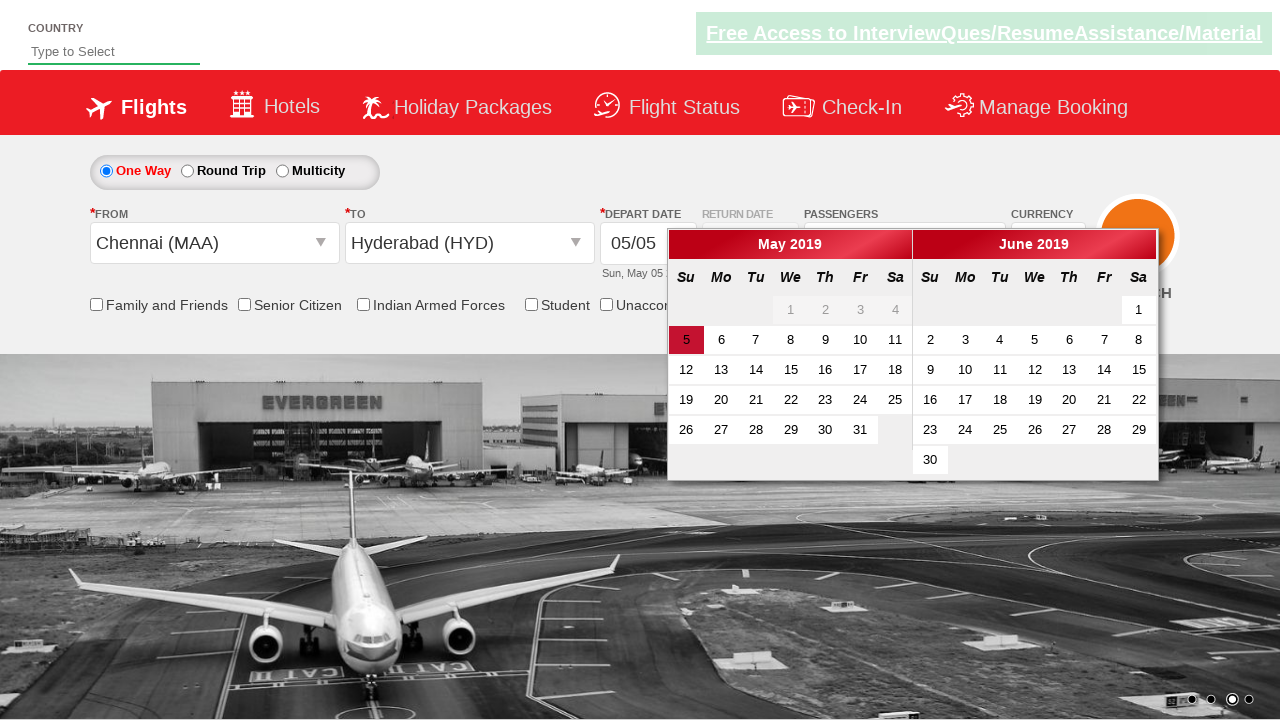